Tests drag and drop functionality by dragging element A onto element B

Starting URL: https://crossbrowsertesting.github.io/drag-and-drop

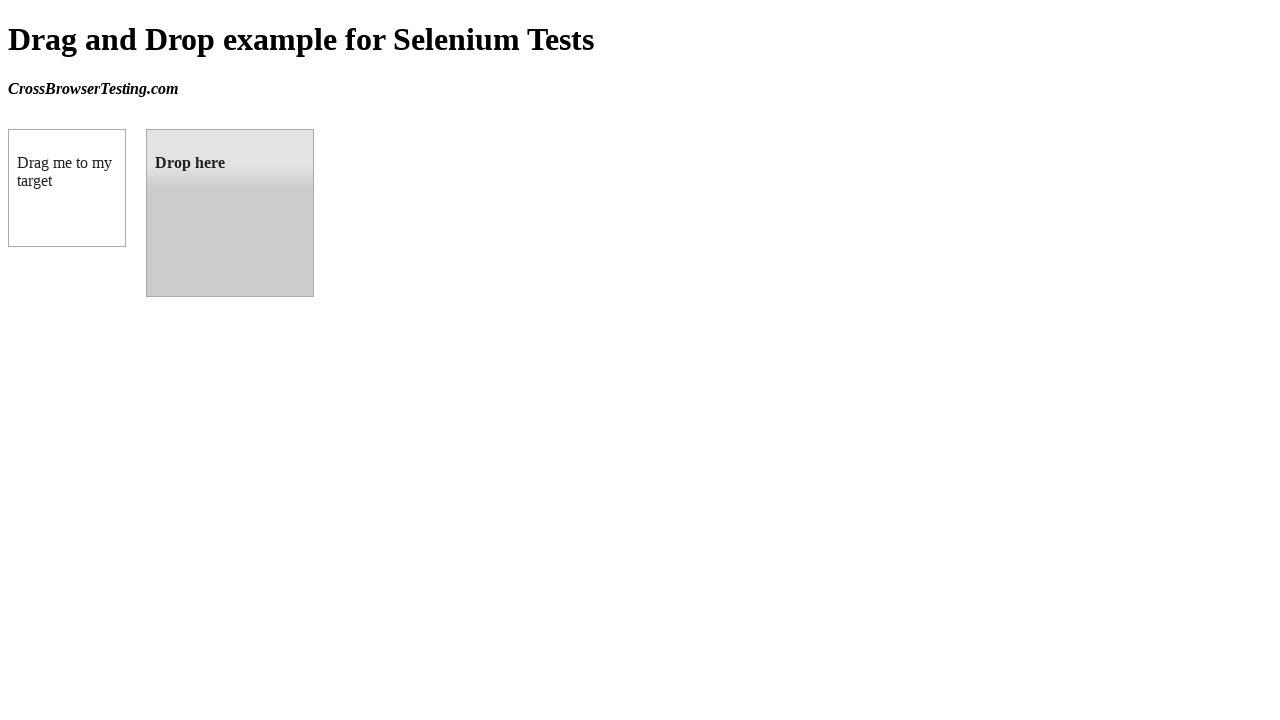

Waited for draggable element to load
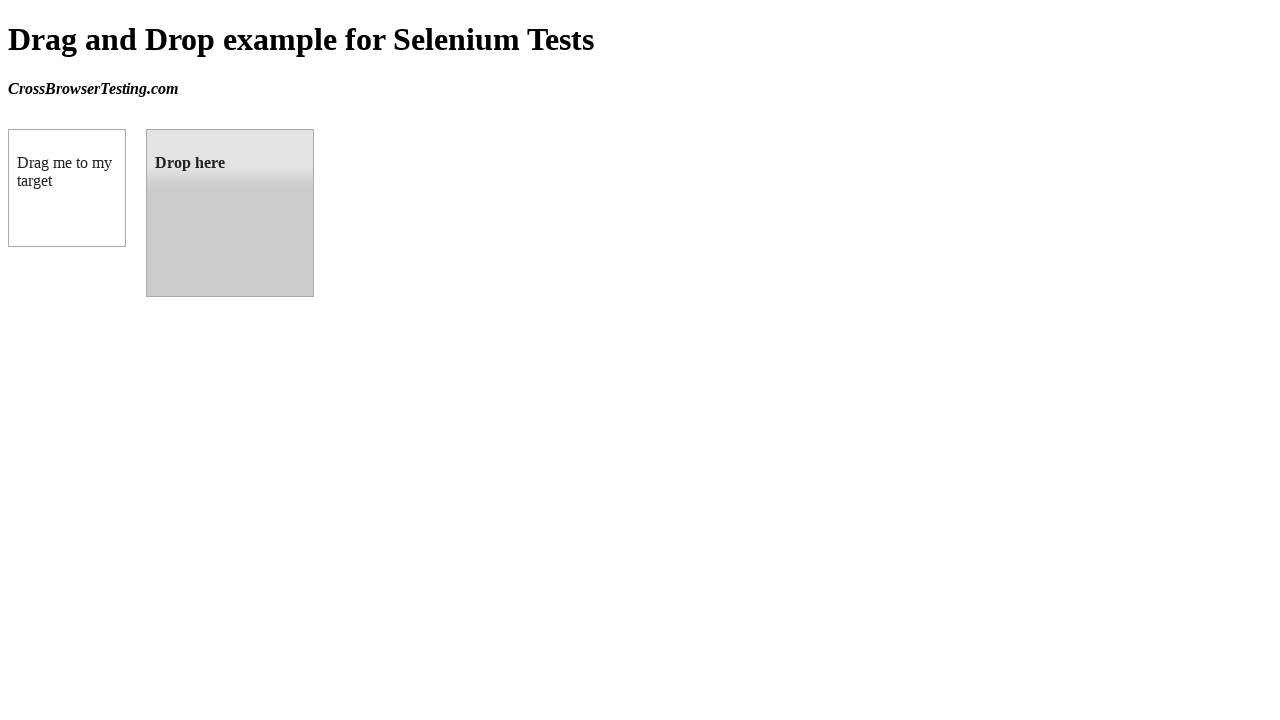

Waited for droppable element to load
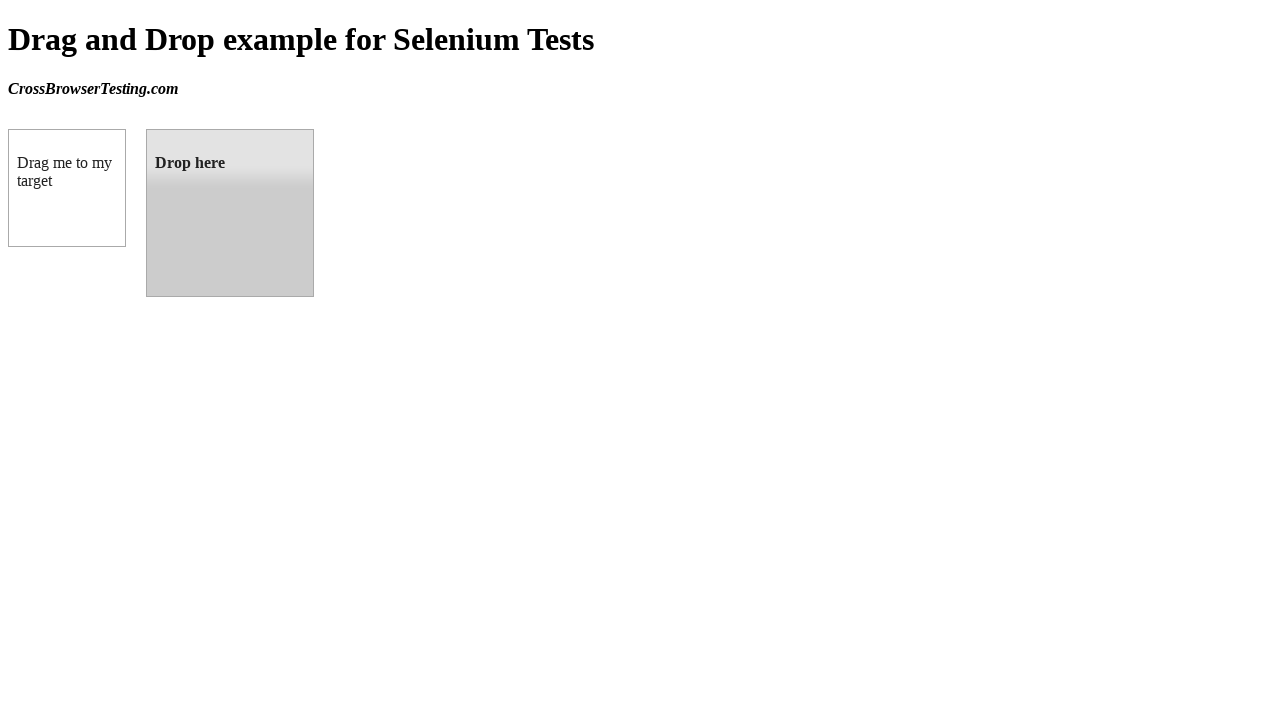

Dragged element A onto element B at (230, 213)
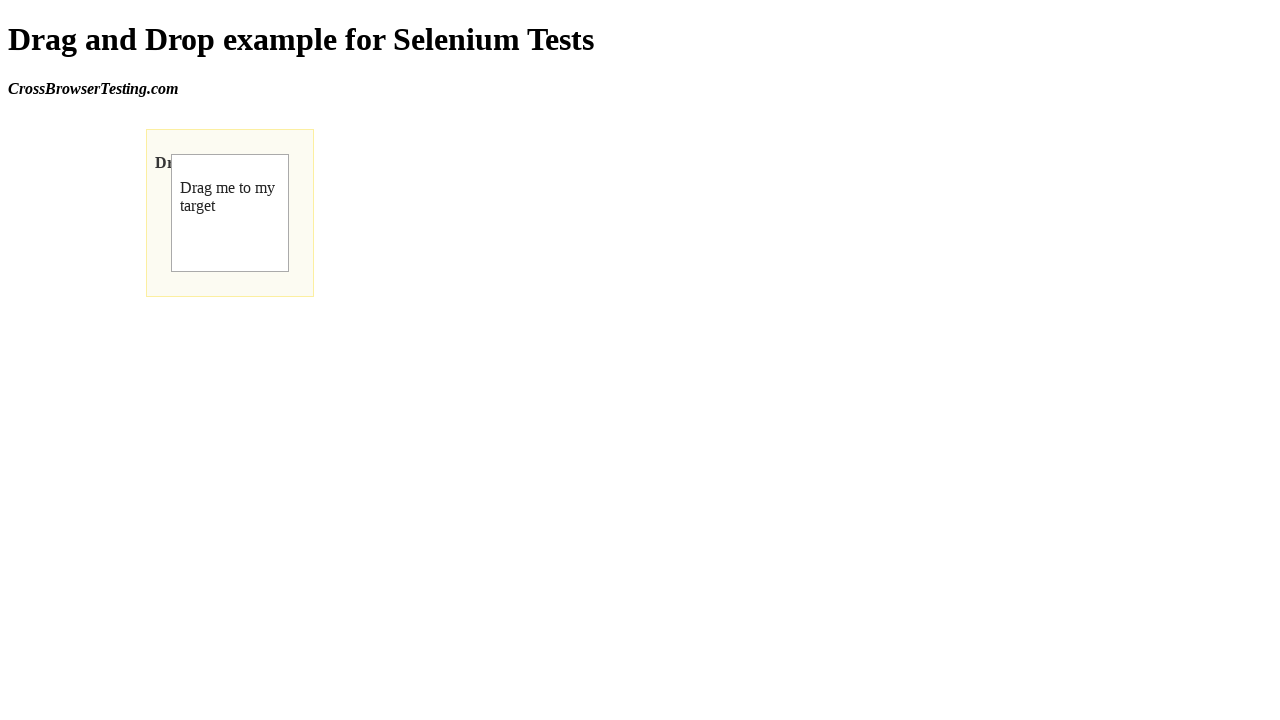

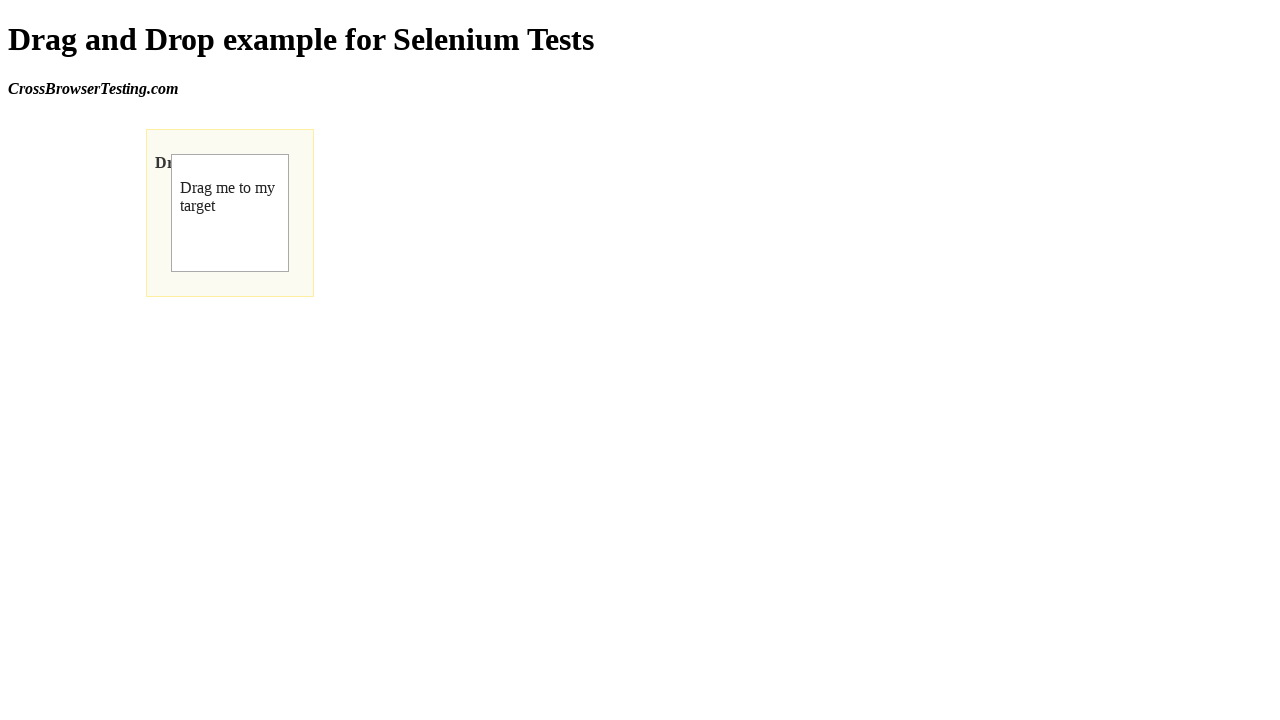